Tests dynamic content loading by clicking a button and verifying text appears with more than needed wait time (10 seconds)

Starting URL: https://automationfc.github.io/dynamic-loading/

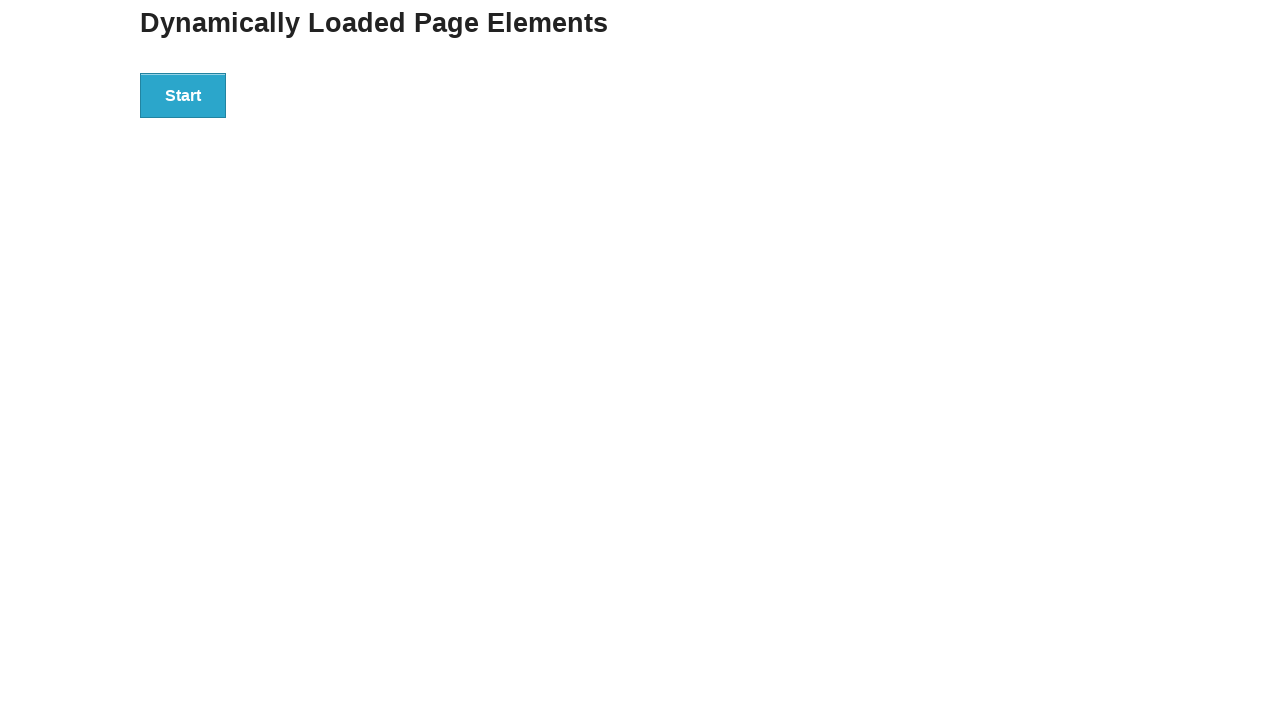

Clicked the start button to trigger dynamic loading at (183, 95) on div#start>button
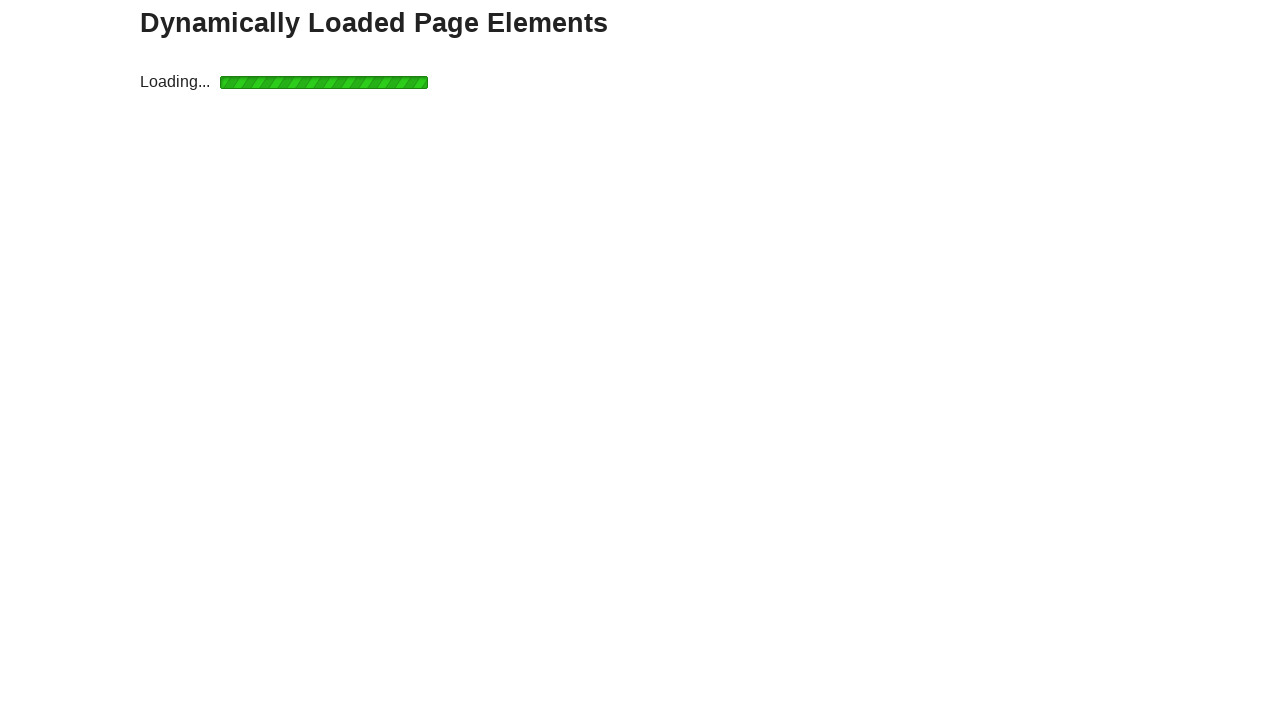

Waited 10 seconds for dynamic content to load
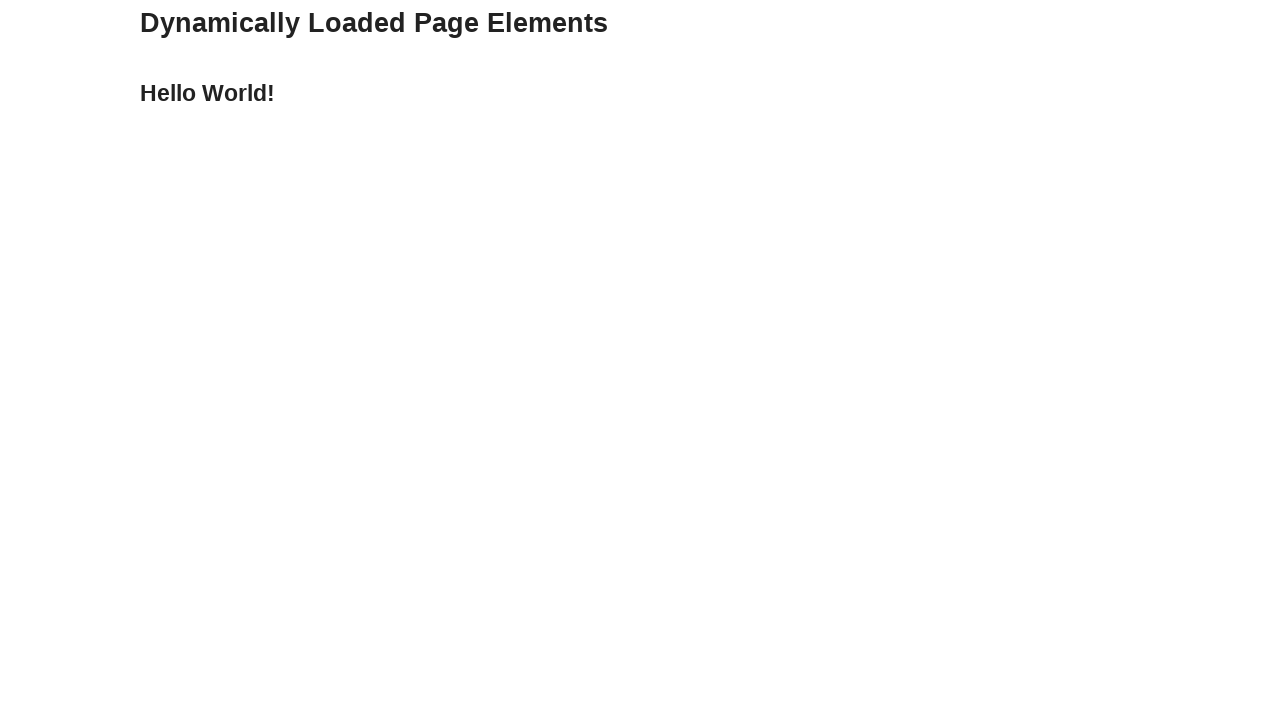

Located the finish element with h4 text
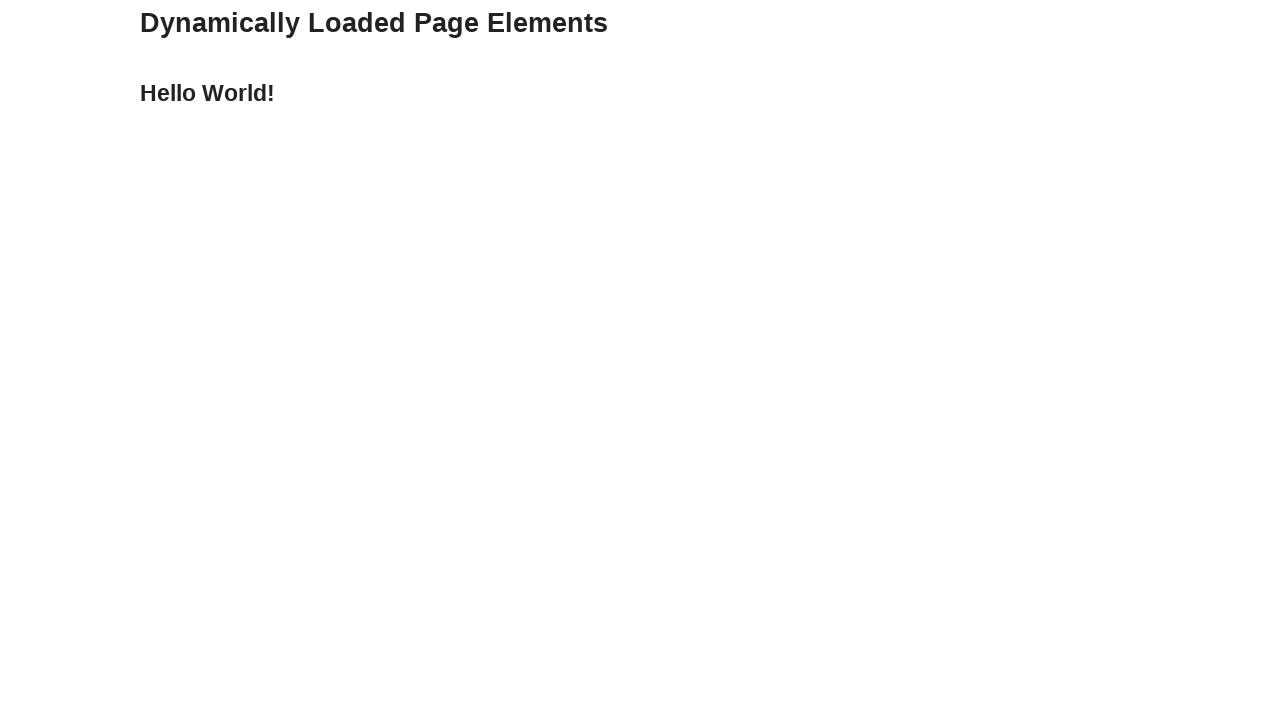

Verified that the dynamic content displays 'Hello World!' text
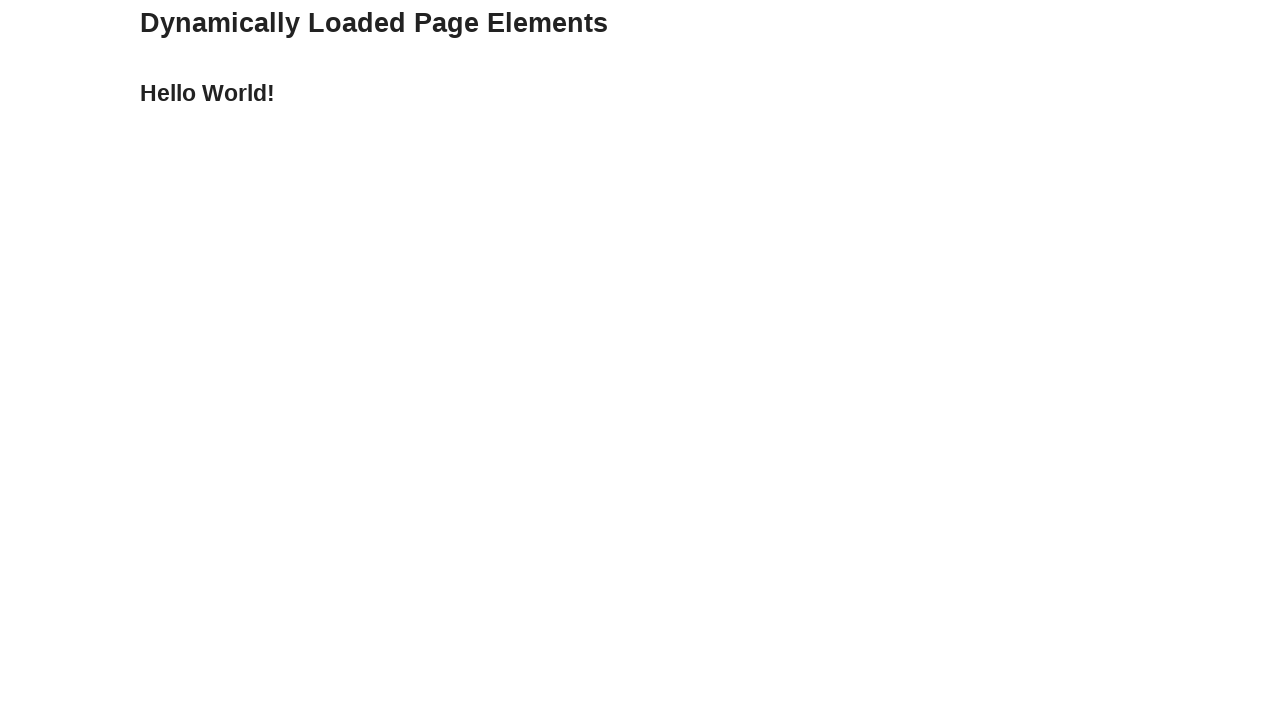

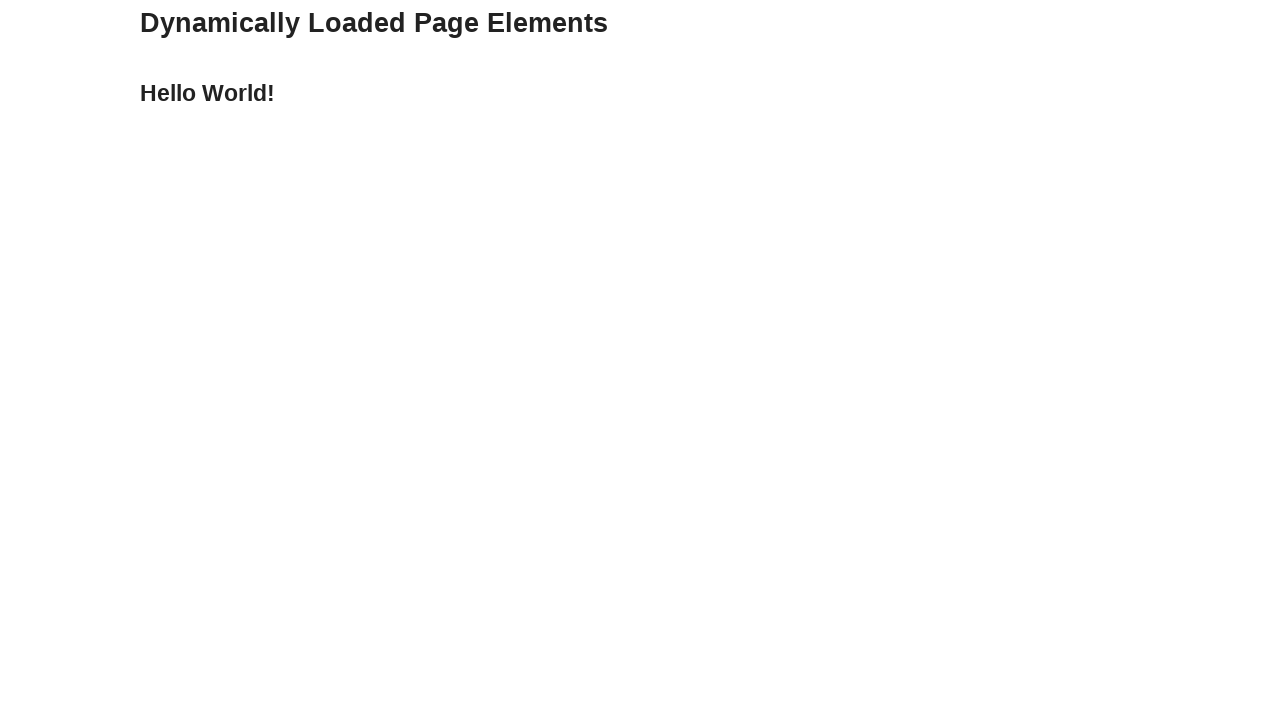